Clicks on "Test Case 21: Add review on product" link and verifies navigation

Starting URL: https://automationexercise.com/test_cases

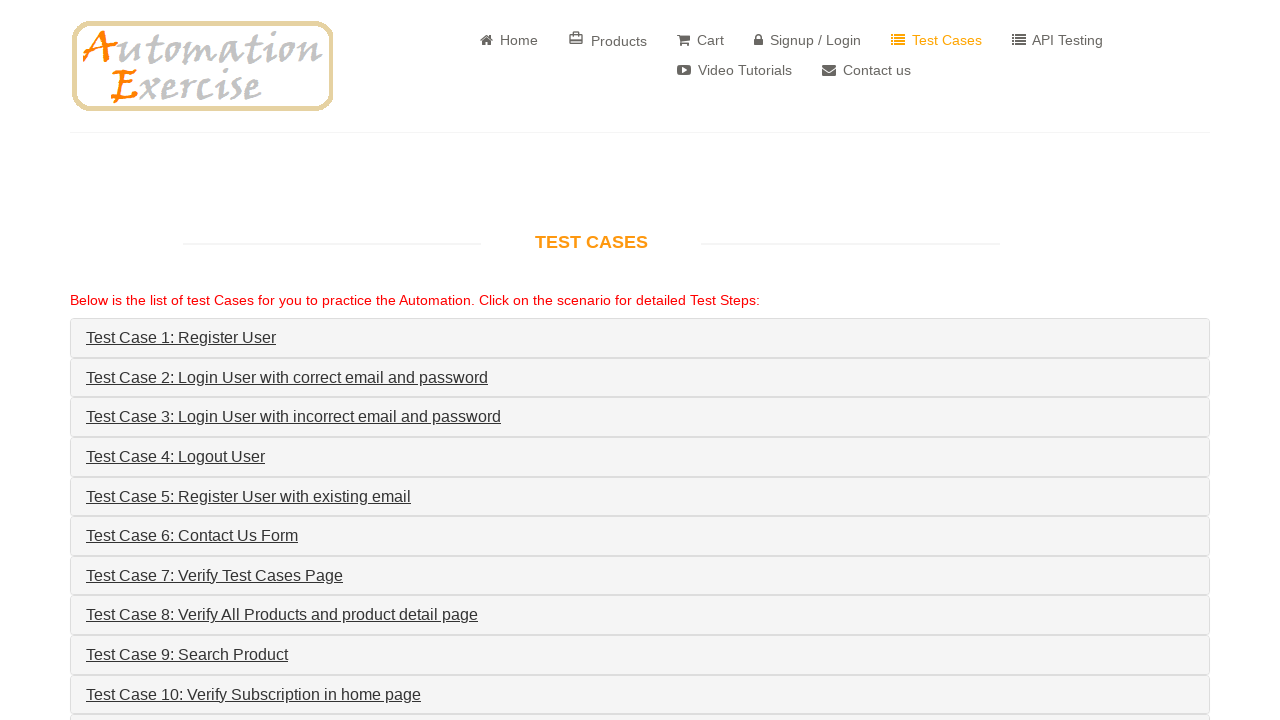

Located 'Test Case 21: Add review on product' link
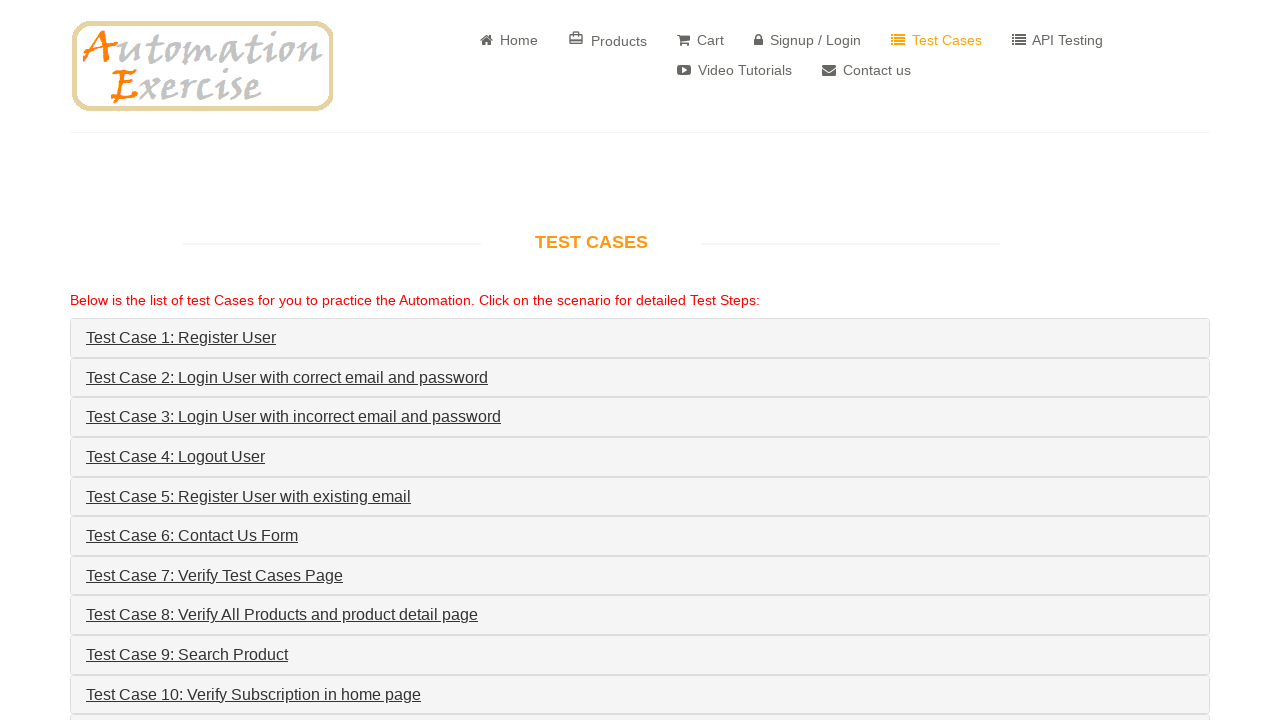

Scrolled Test Case 21 link into view
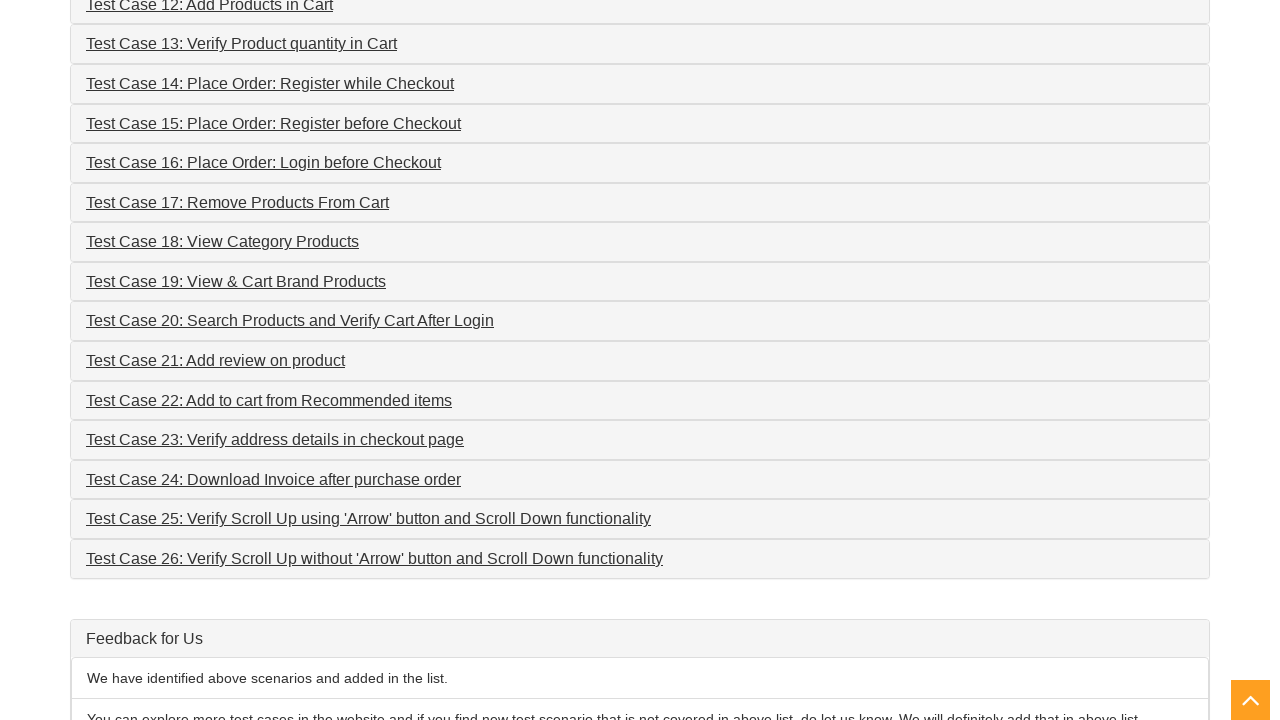

Clicked on 'Test Case 21: Add review on product' link at (216, 361) on internal:role=link[name="Test Case 21: Add review on product"i]
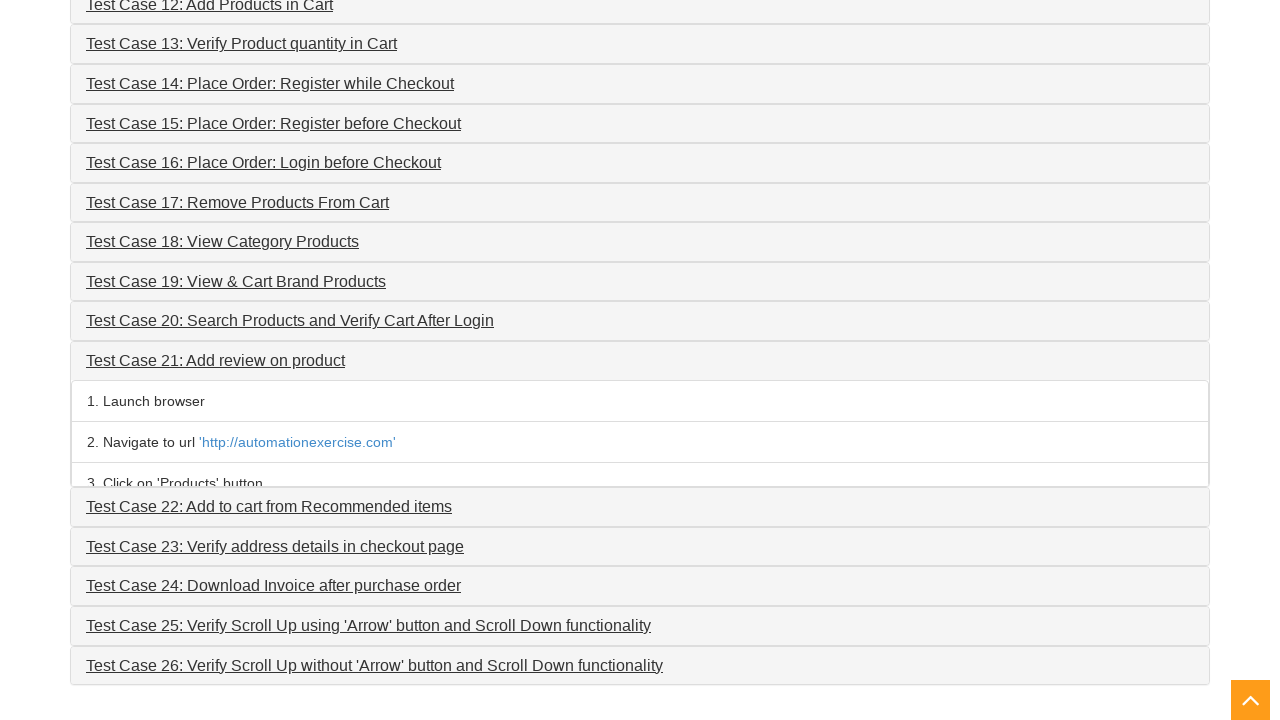

Waited 1500ms for page navigation and content to load
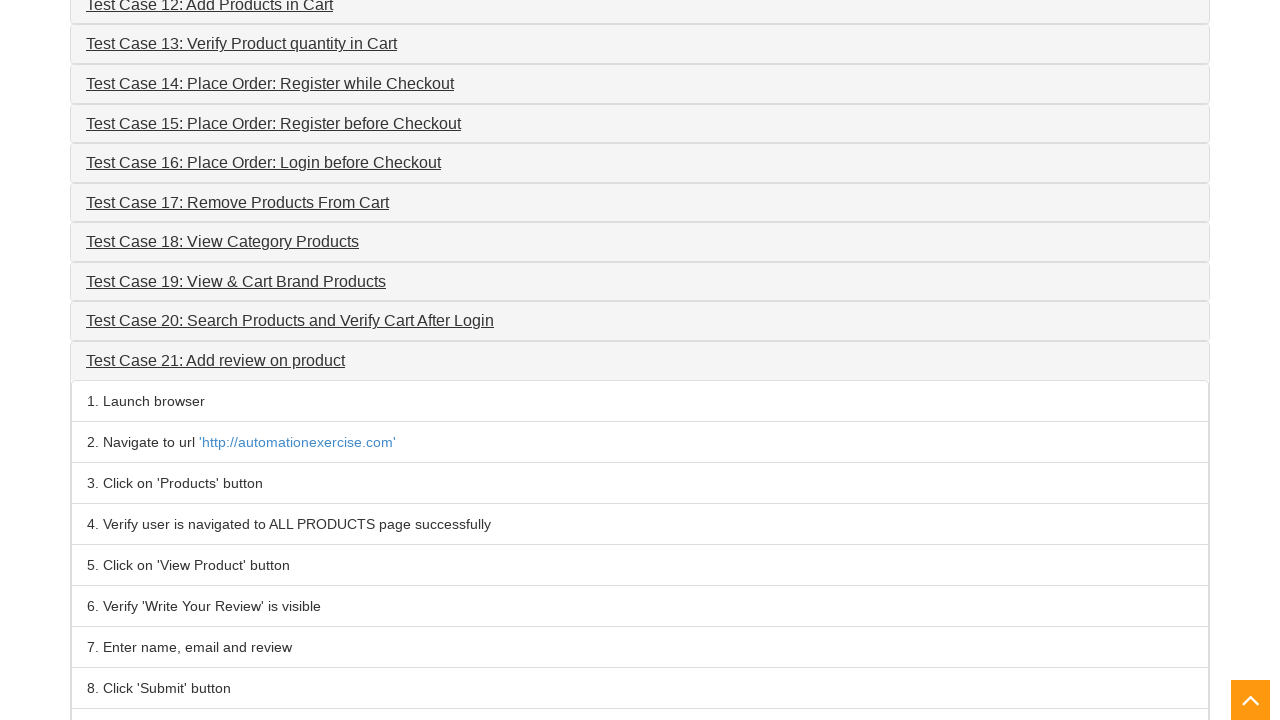

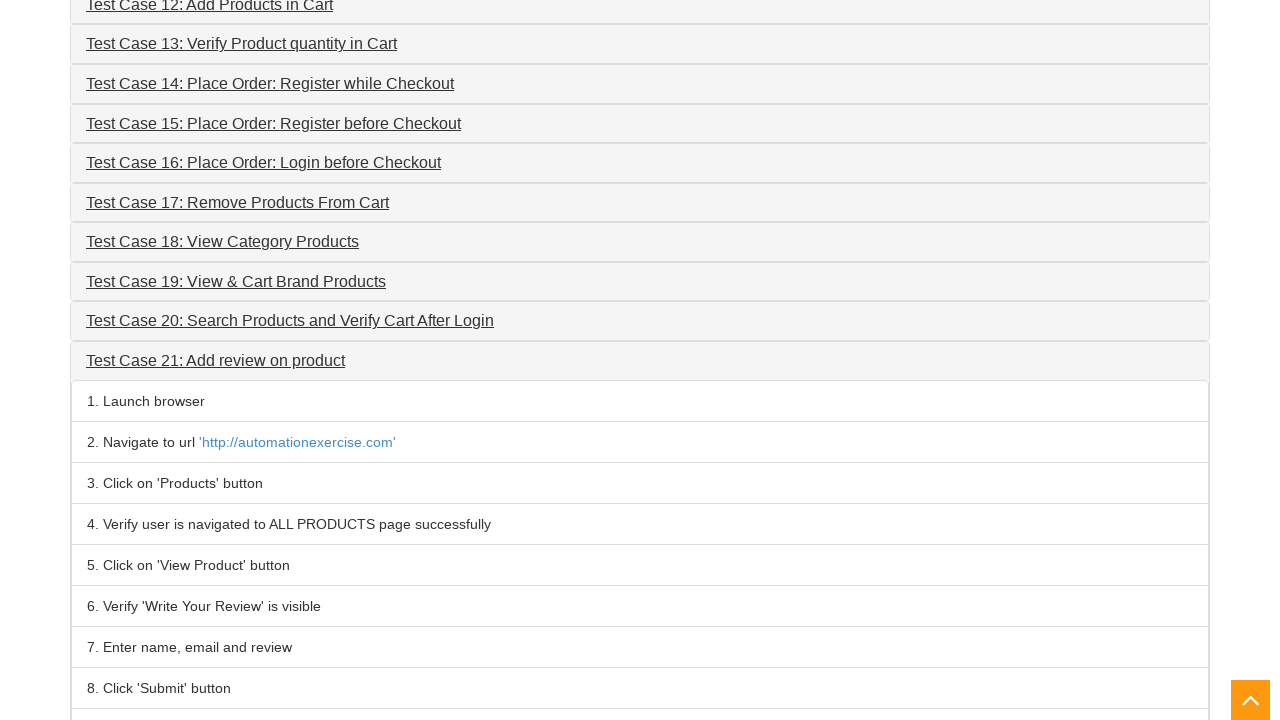